Tests handling a JavaScript prompt dialog by clicking on a button that triggers a prompt, entering text, accepting it, and verifying the entered text

Starting URL: https://testcenter.techproeducation.com/index.php?page=javascript-alerts

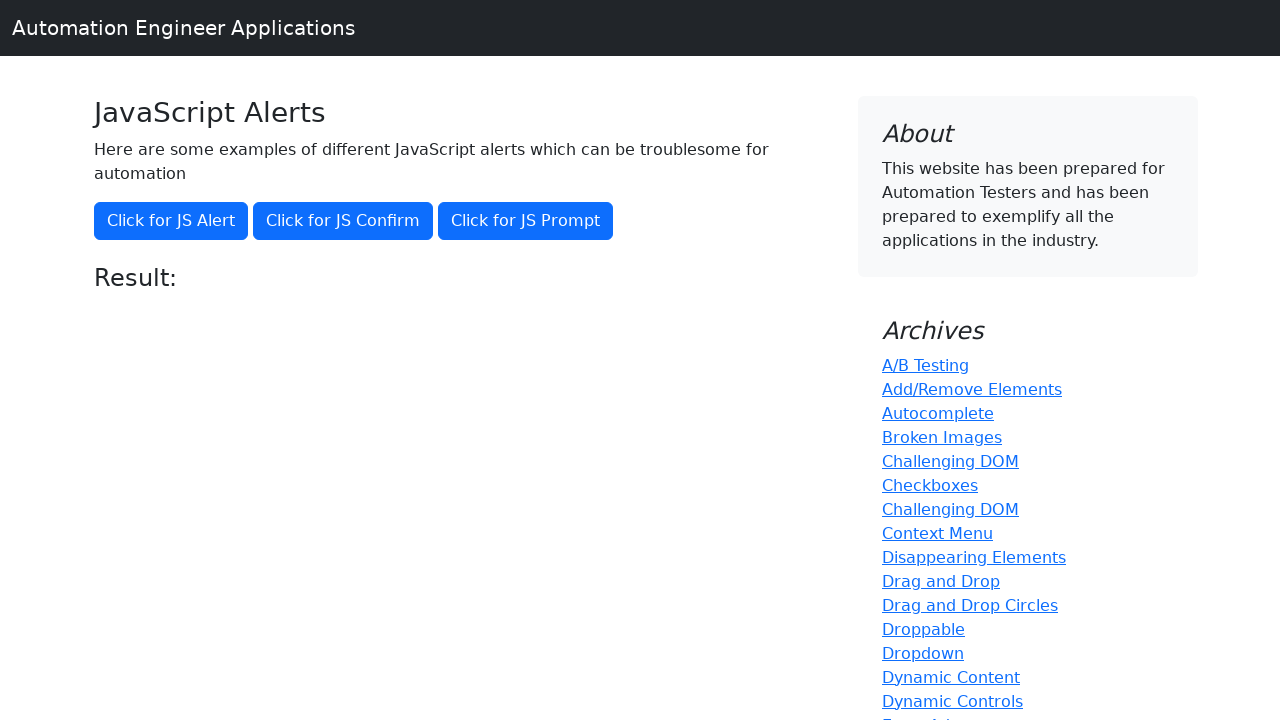

Set up dialog handler to accept prompt with 'Hello World'
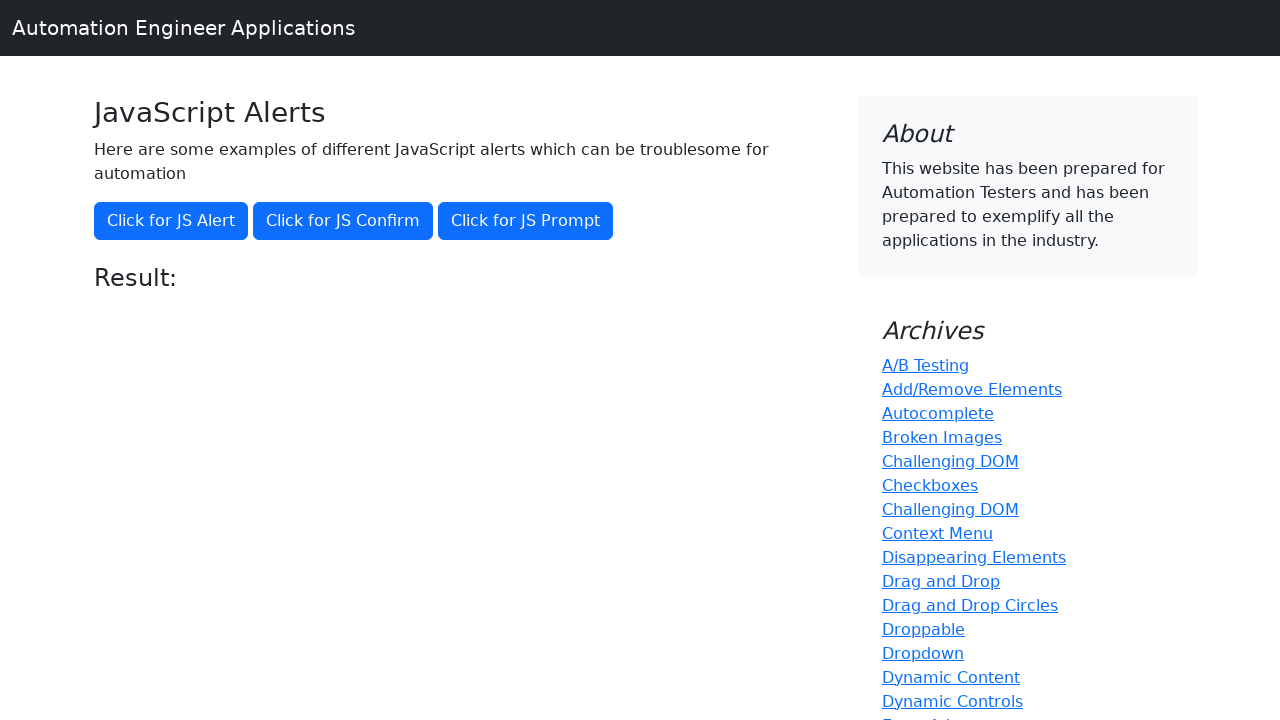

Clicked button to trigger JavaScript prompt dialog at (526, 221) on xpath=//button[@onclick='jsPrompt()']
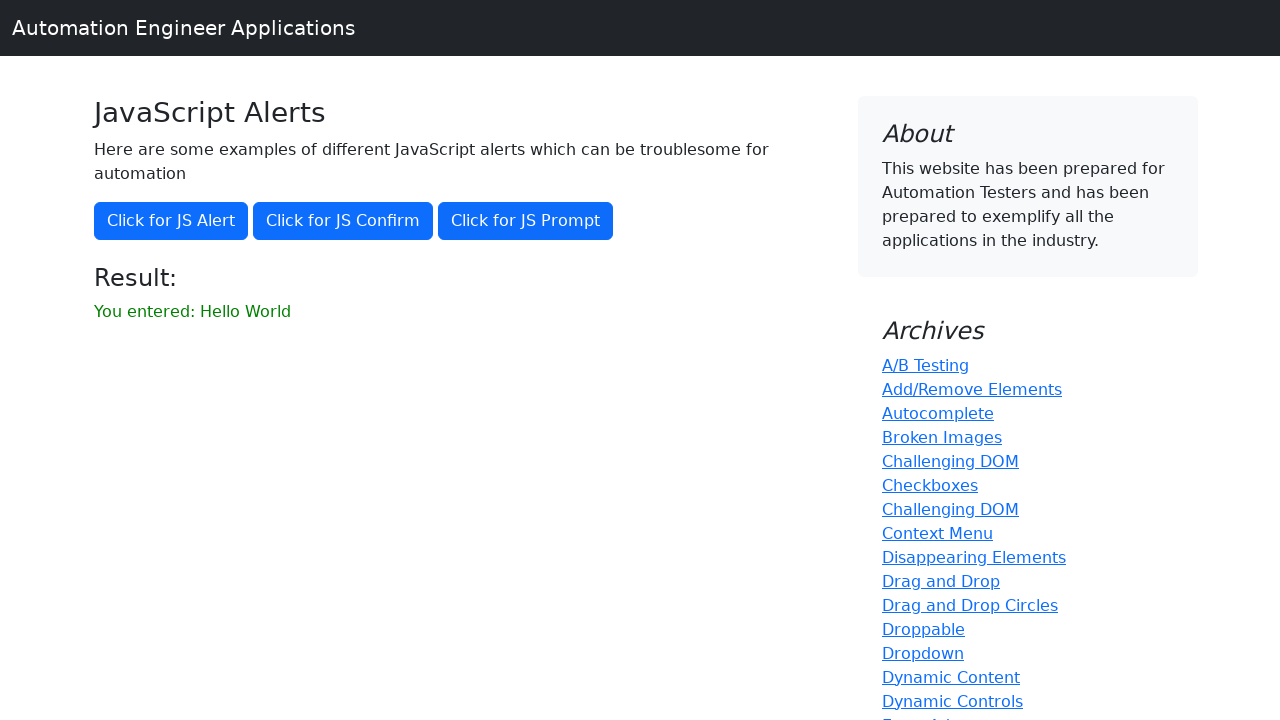

Verified that entered text 'Hello World' is displayed in result
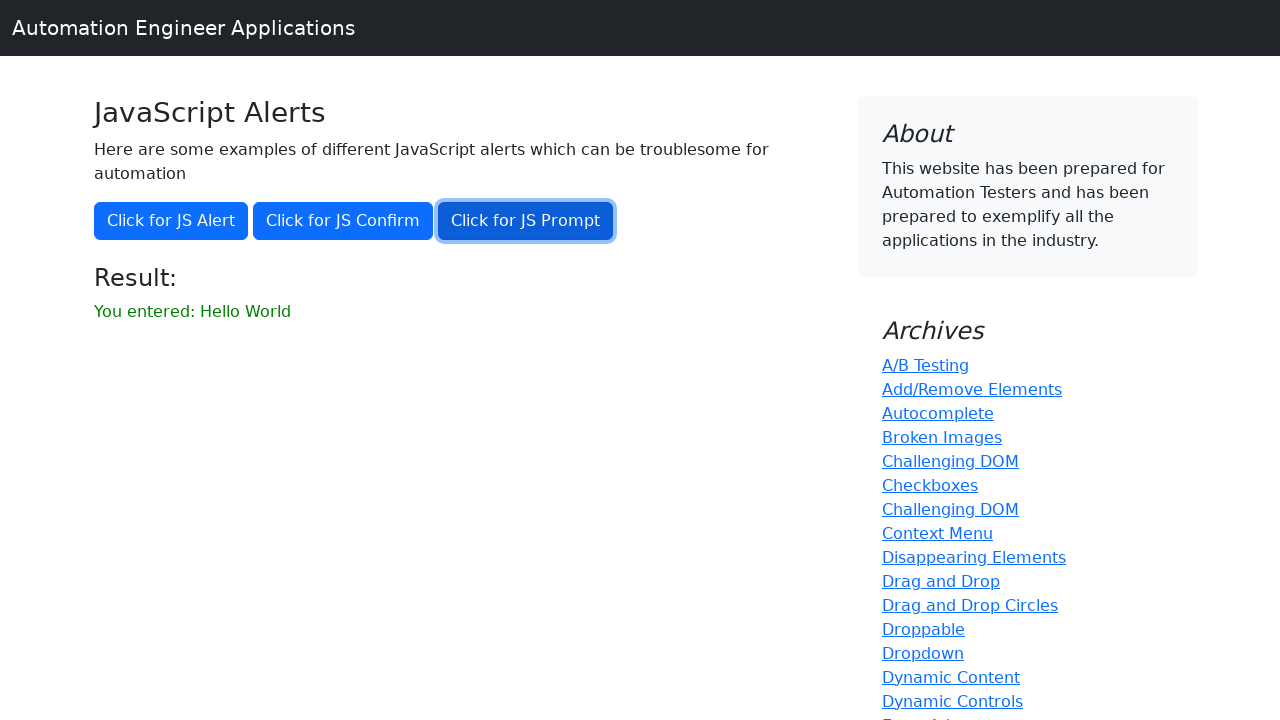

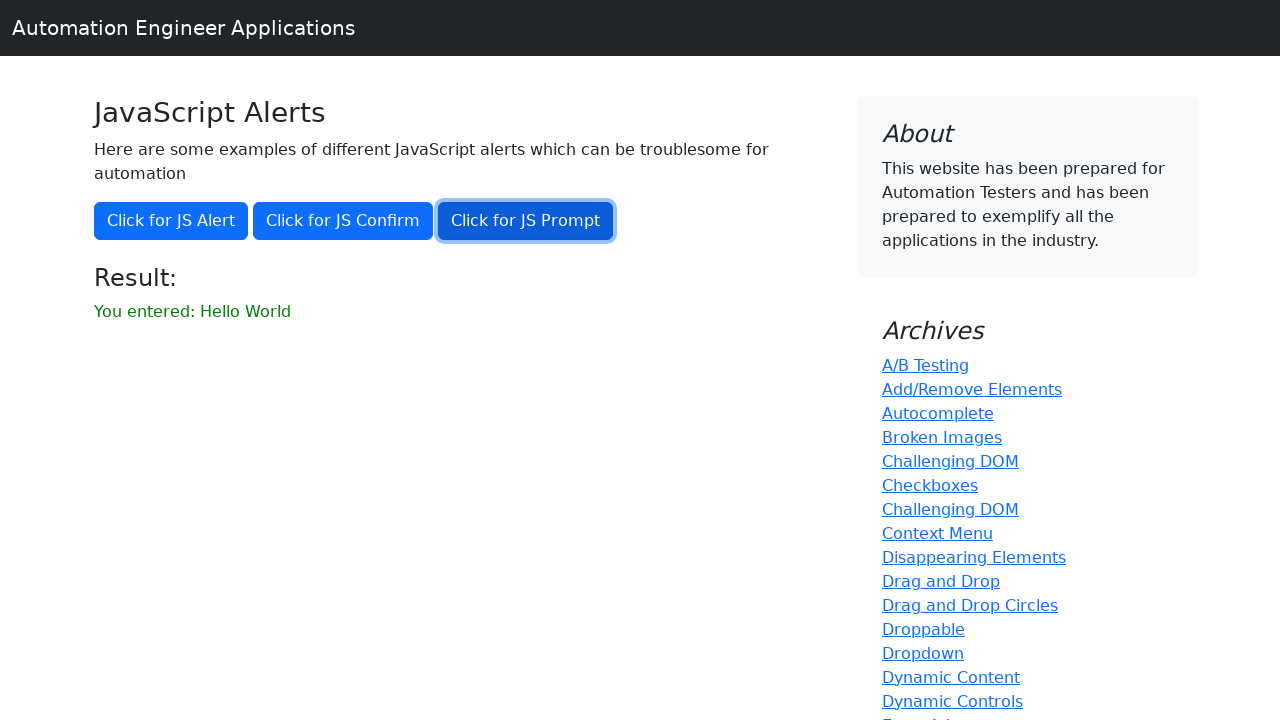